Tests Python.org search functionality by entering a search query and submitting

Starting URL: http://www.python.org

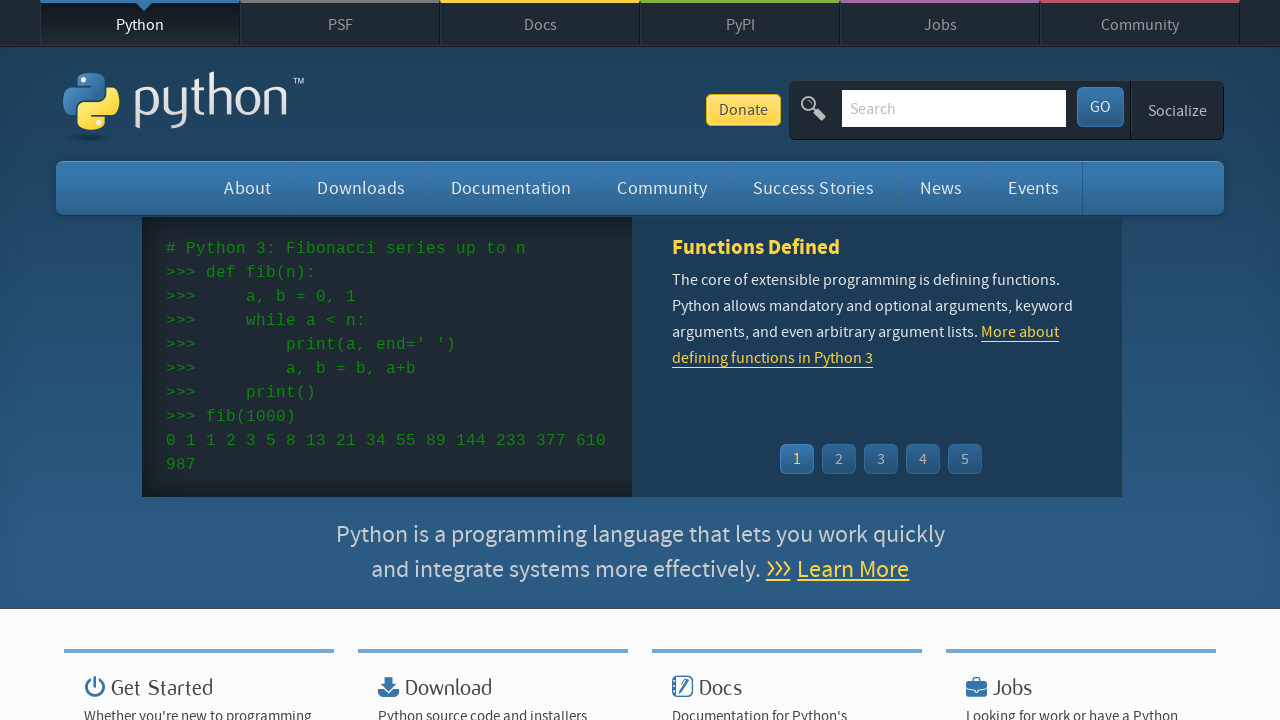

Cleared search input field on input[name='q']
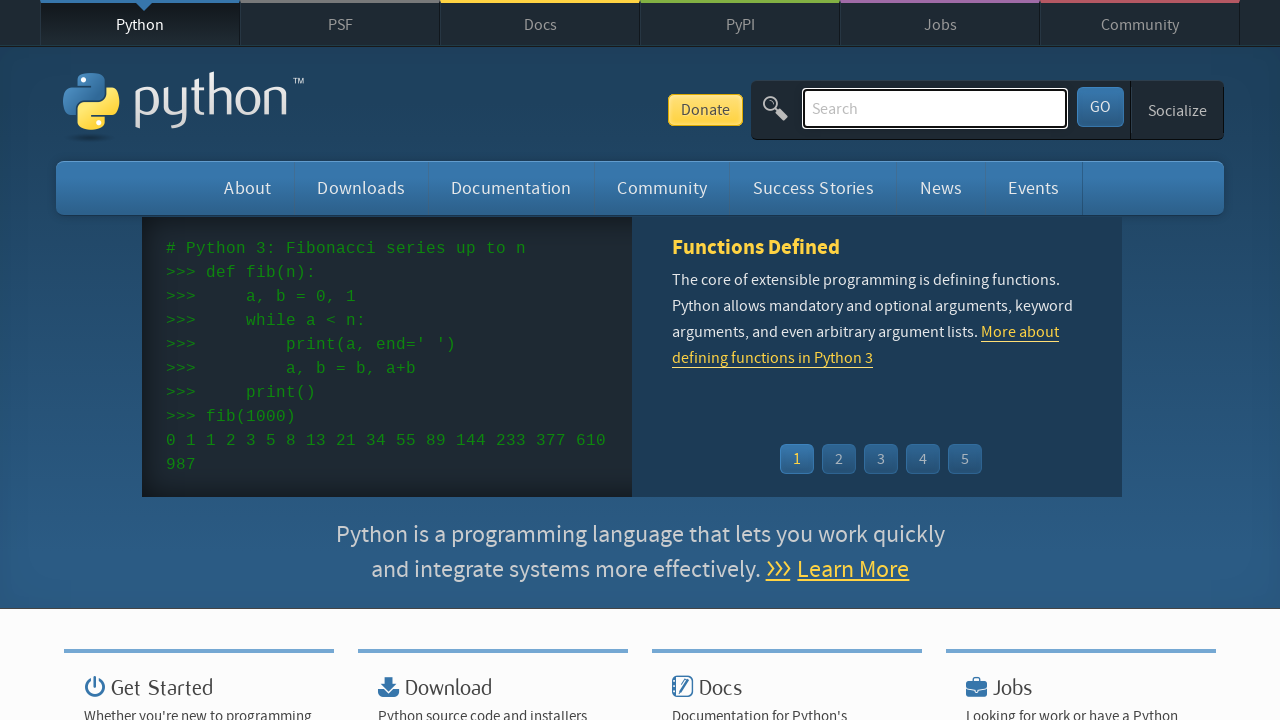

Filled search input field with 'pycon' on input[name='q']
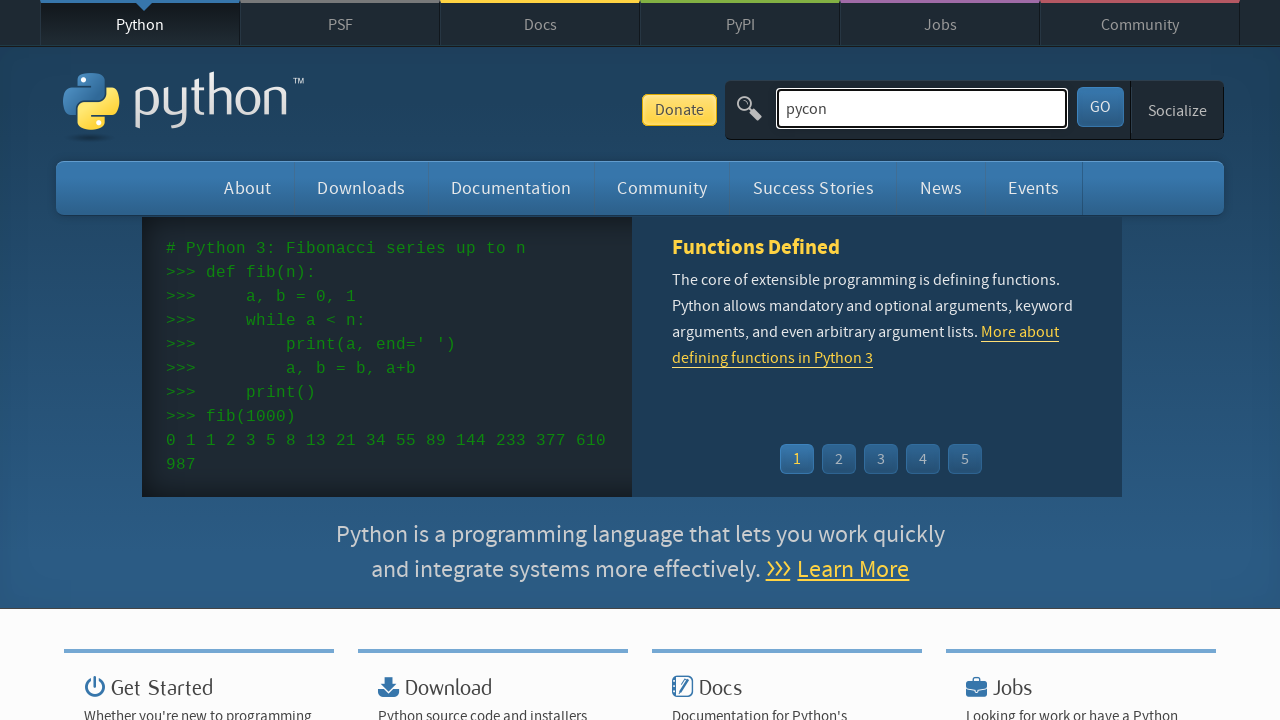

Submitted search query by pressing Enter on input[name='q']
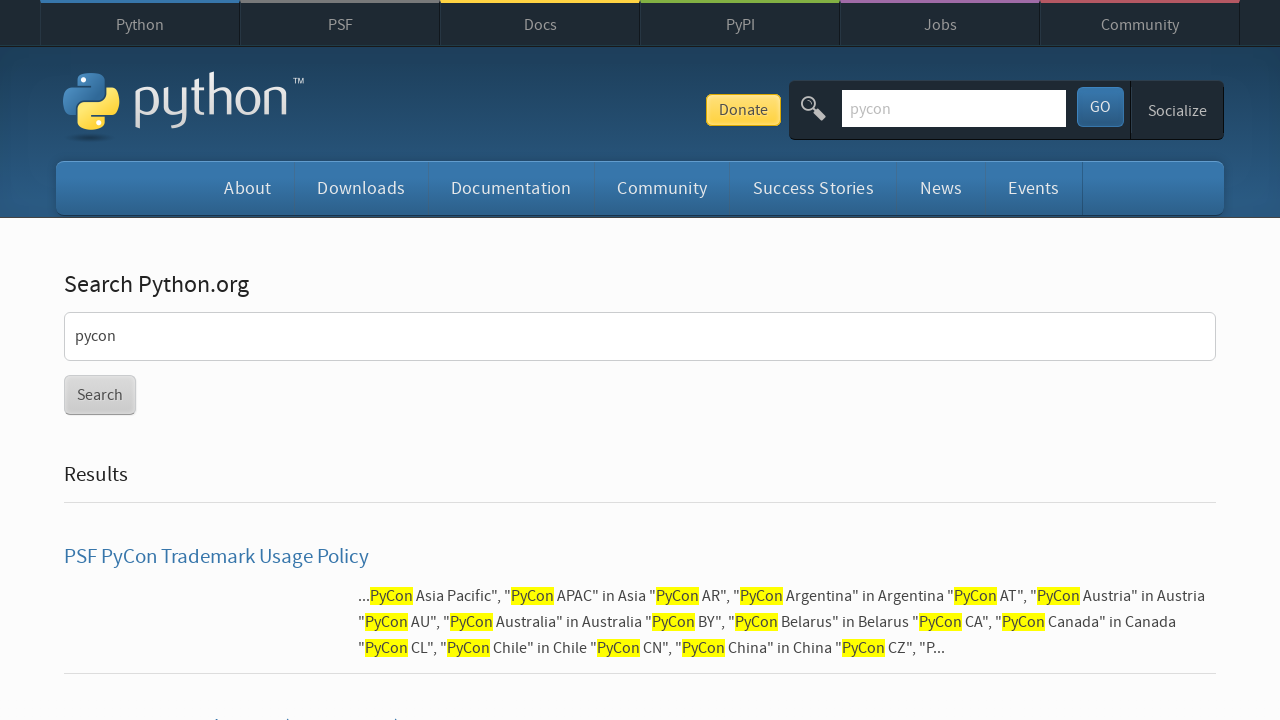

Waited 8 seconds for search results to load
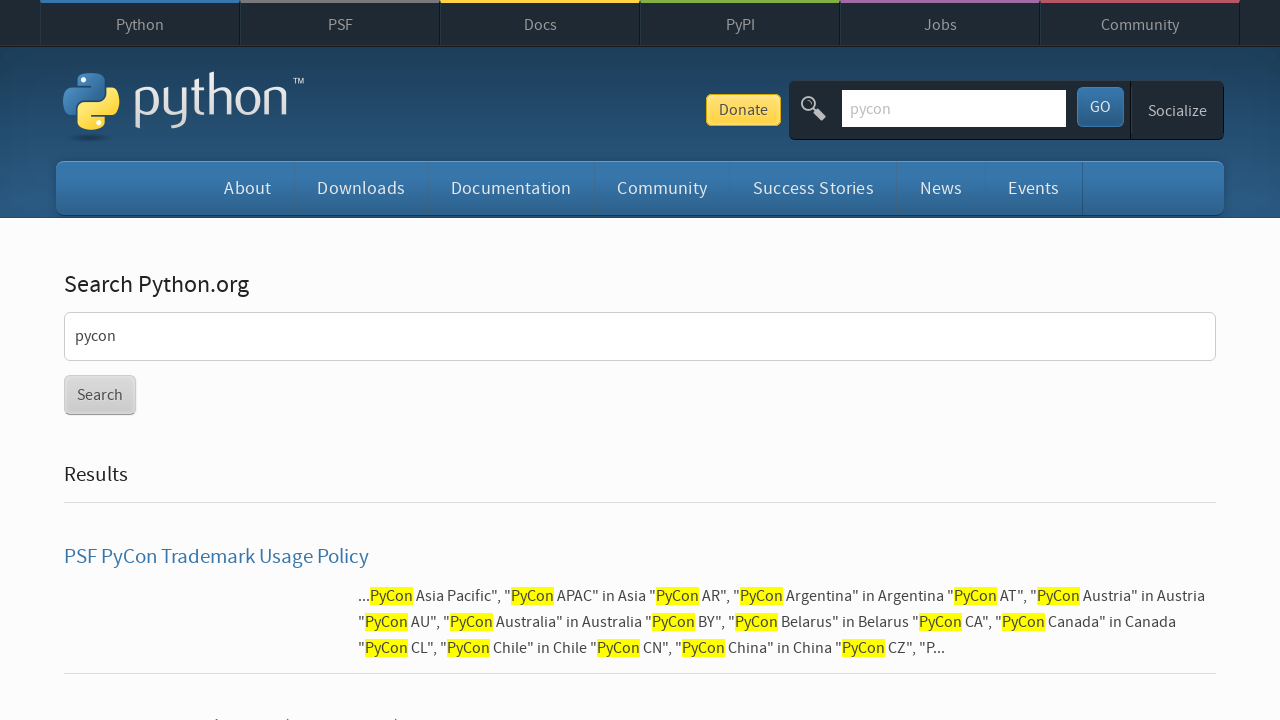

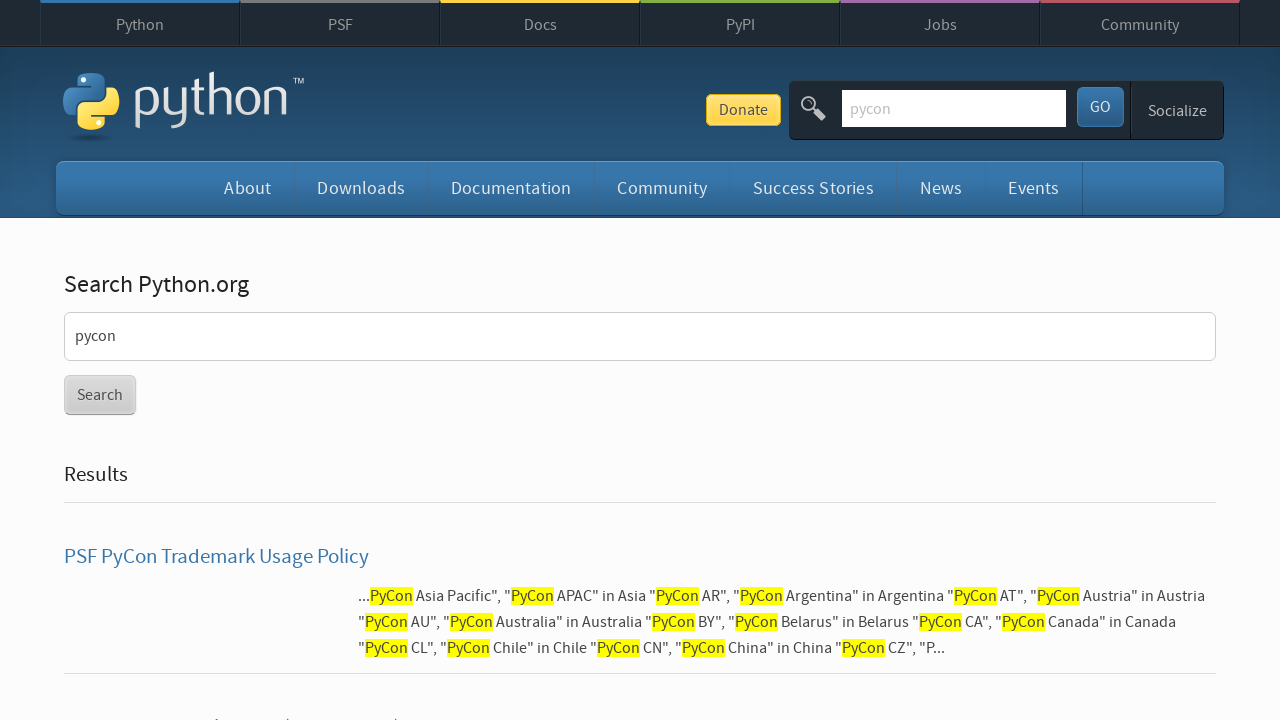